Tests editing an existing user named Alden in the web table by searching, clicking edit, and updating all fields

Starting URL: https://demoqa.com/

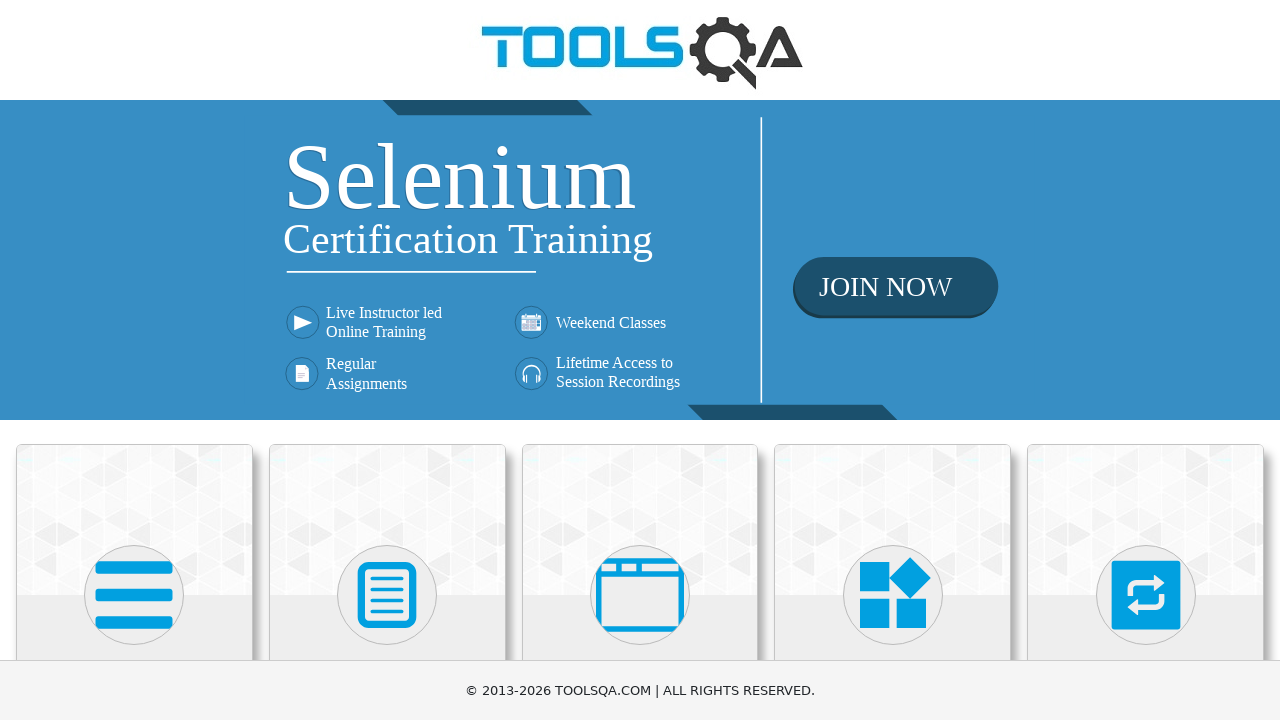

Clicked Elements section in sidebar at (134, 360) on text=Elements
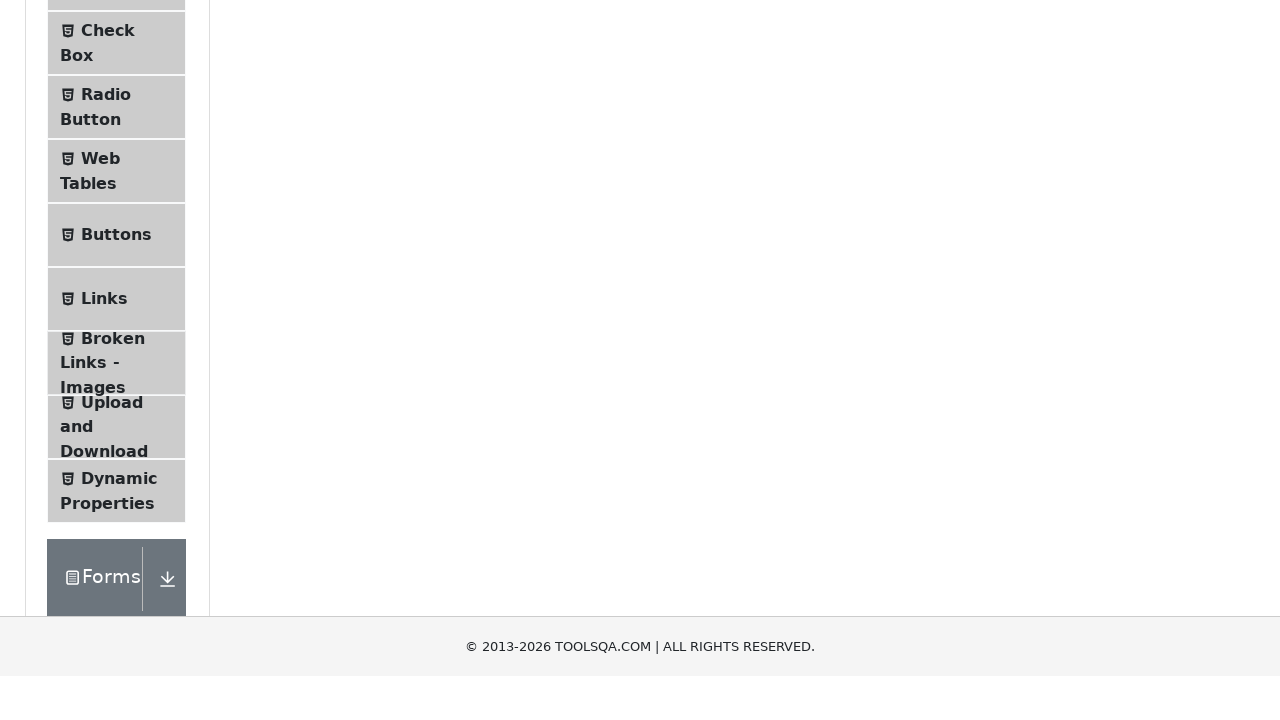

Clicked Web Tables option at (100, 440) on text=Web Tables
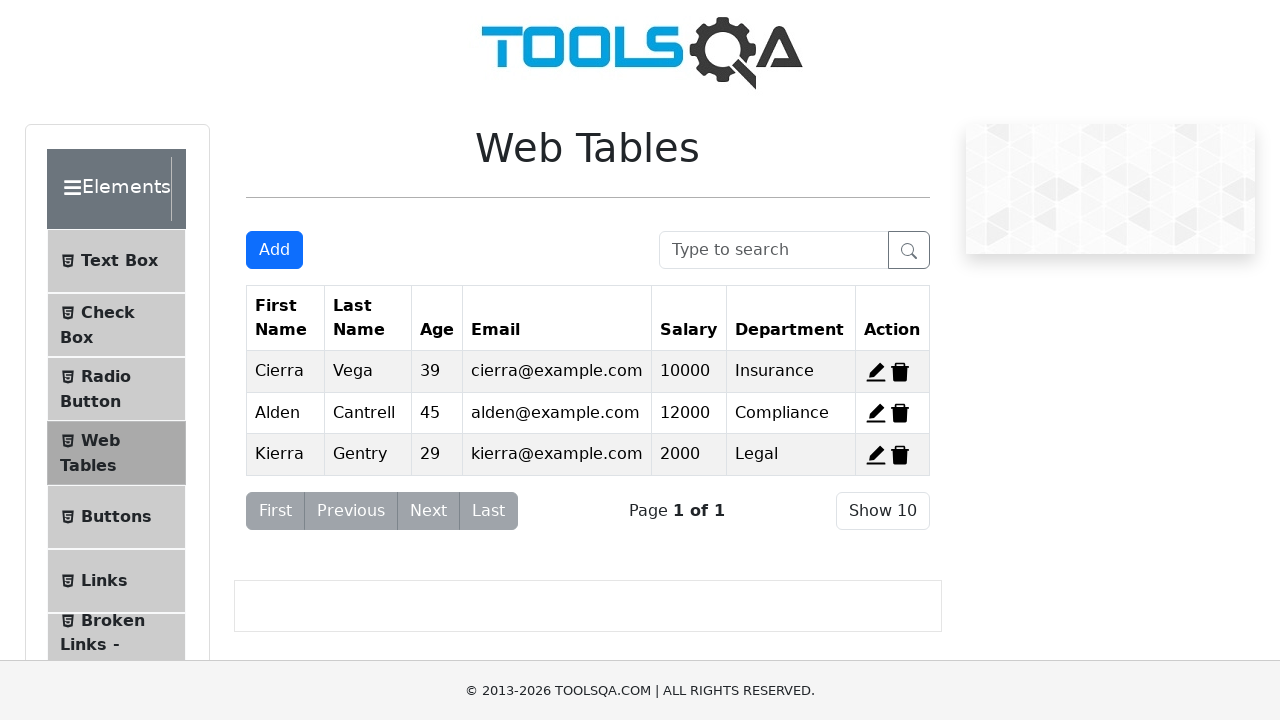

Searched for user 'Alden' in search box on #searchBox
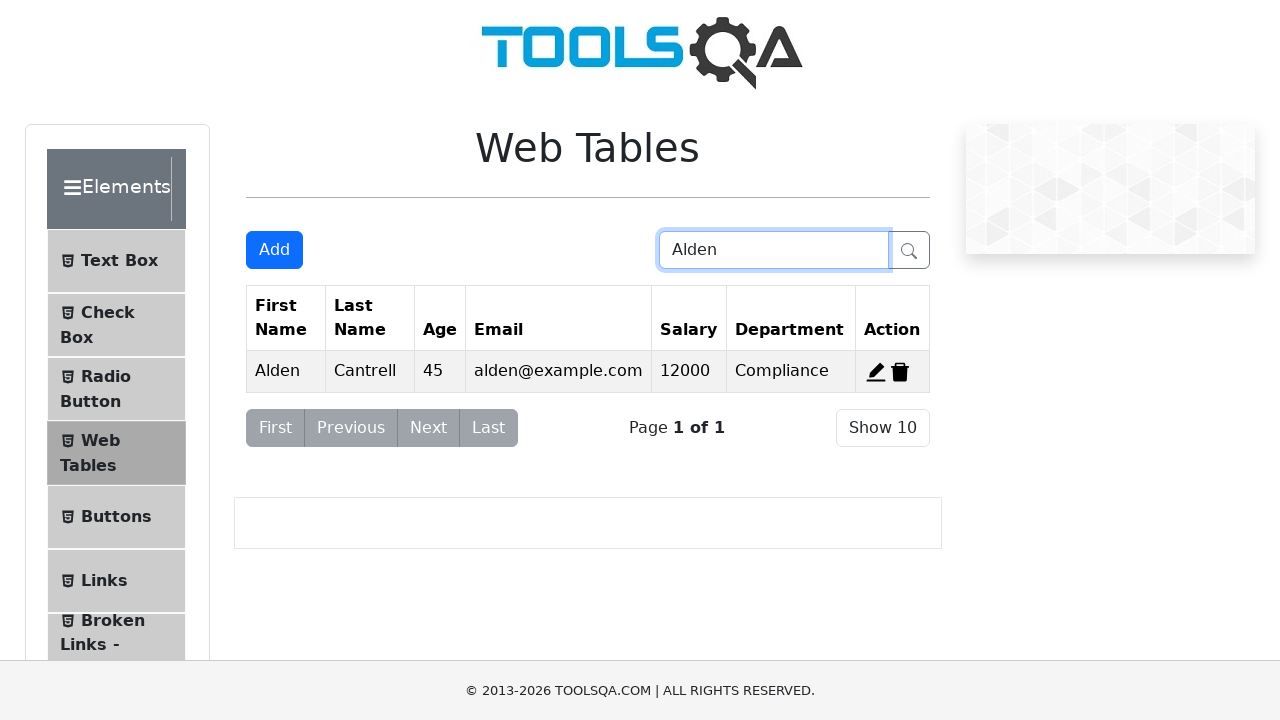

Clicked Edit button for Alden's record at (876, 372) on span[title='Edit']
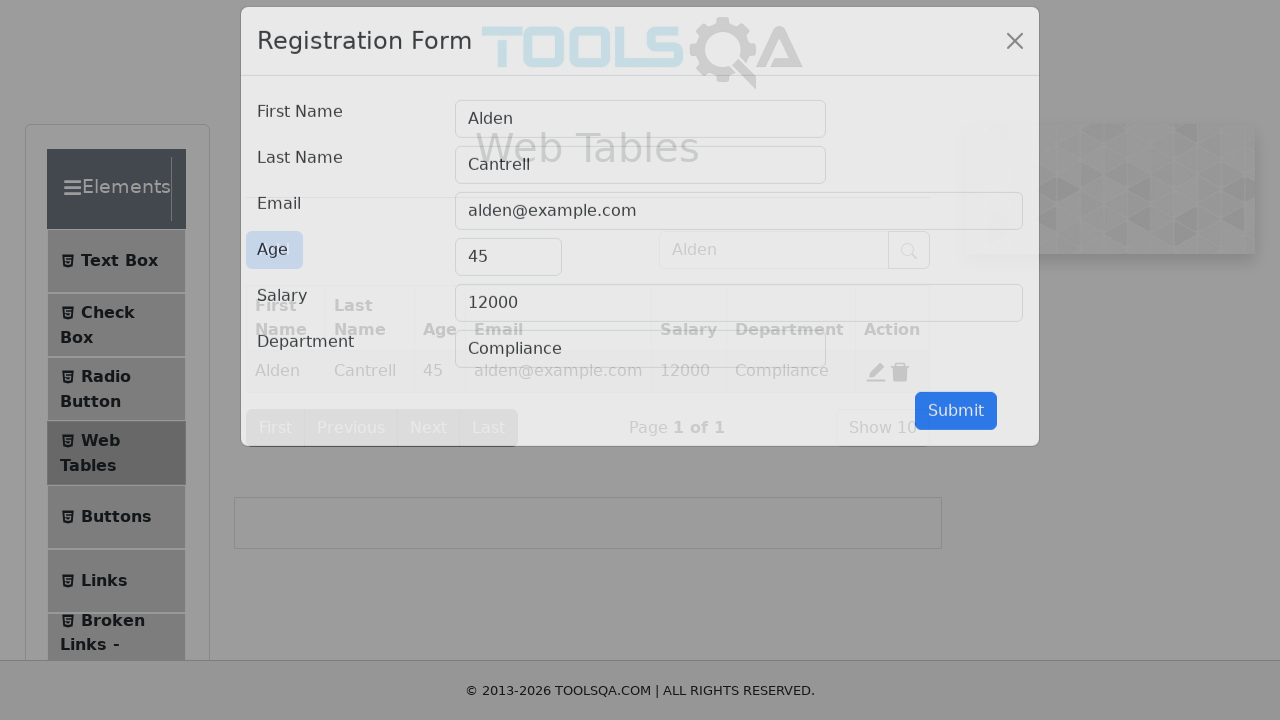

Updated first name field to 'new First Name' on #firstName
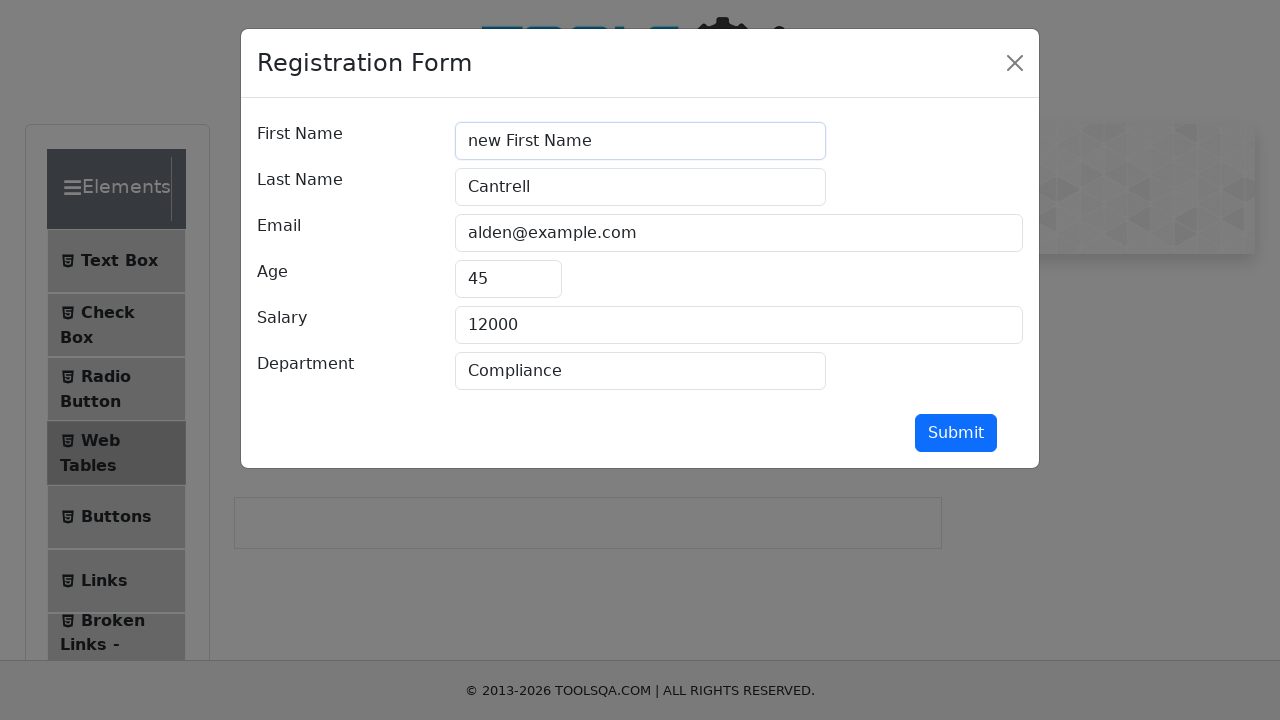

Updated last name field to 'new Last Name' on #lastName
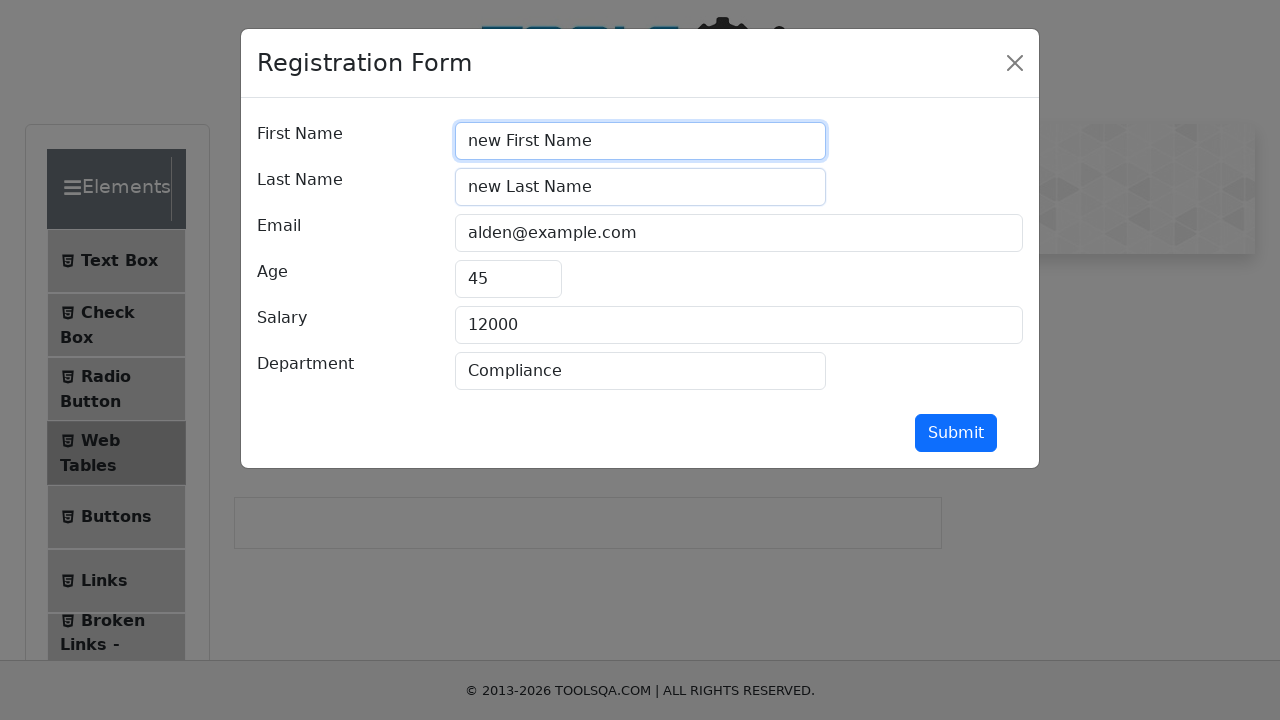

Updated email field to 'changeemail@test.net' on #userEmail
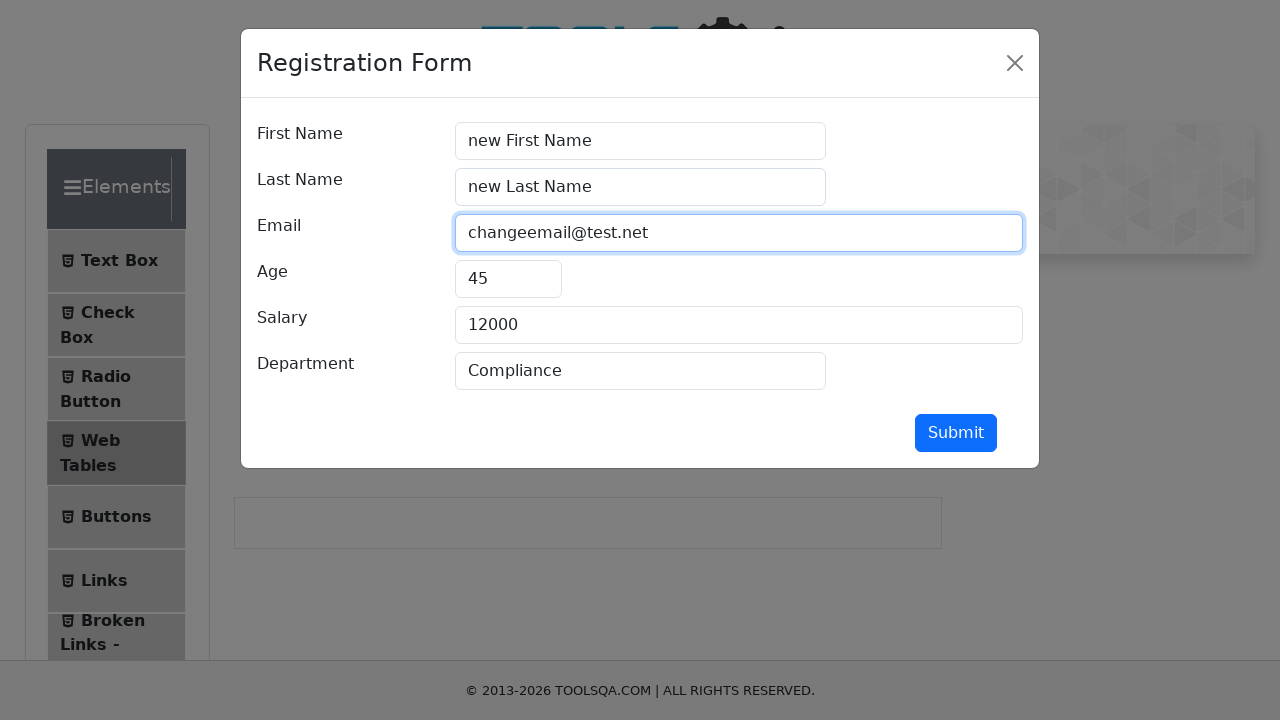

Updated age field to '88' on #age
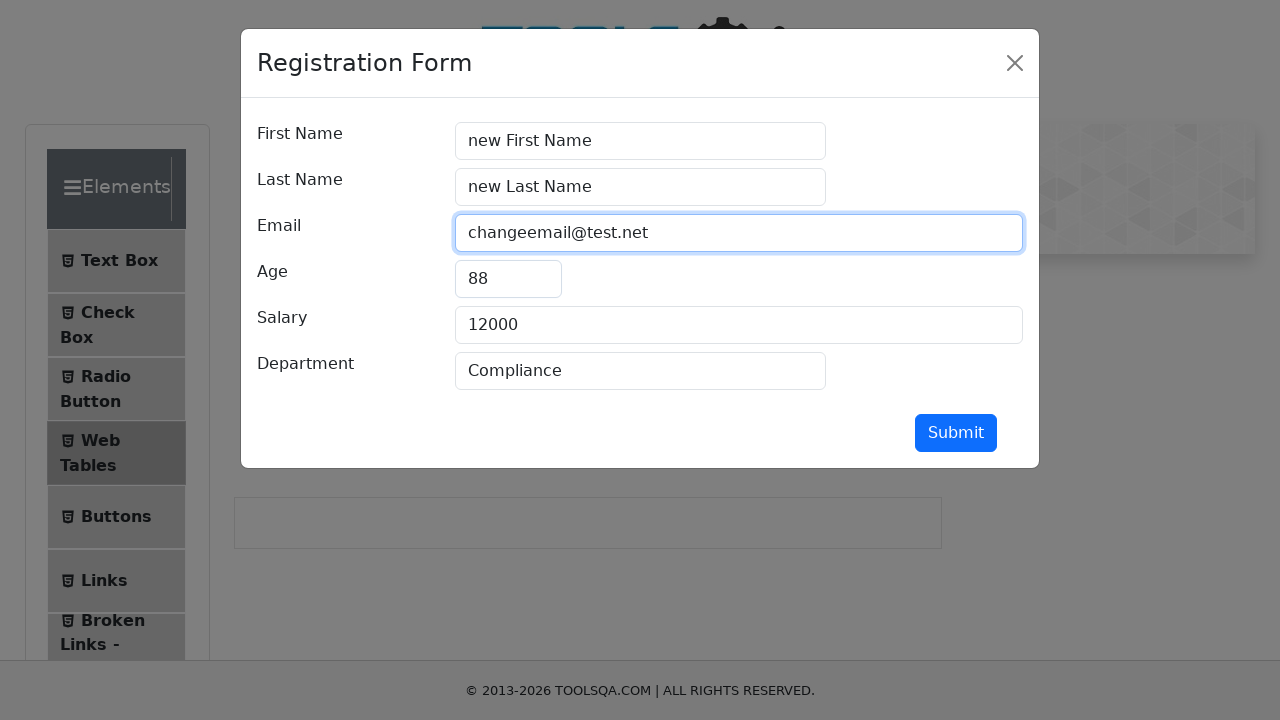

Updated salary field to '1' on #salary
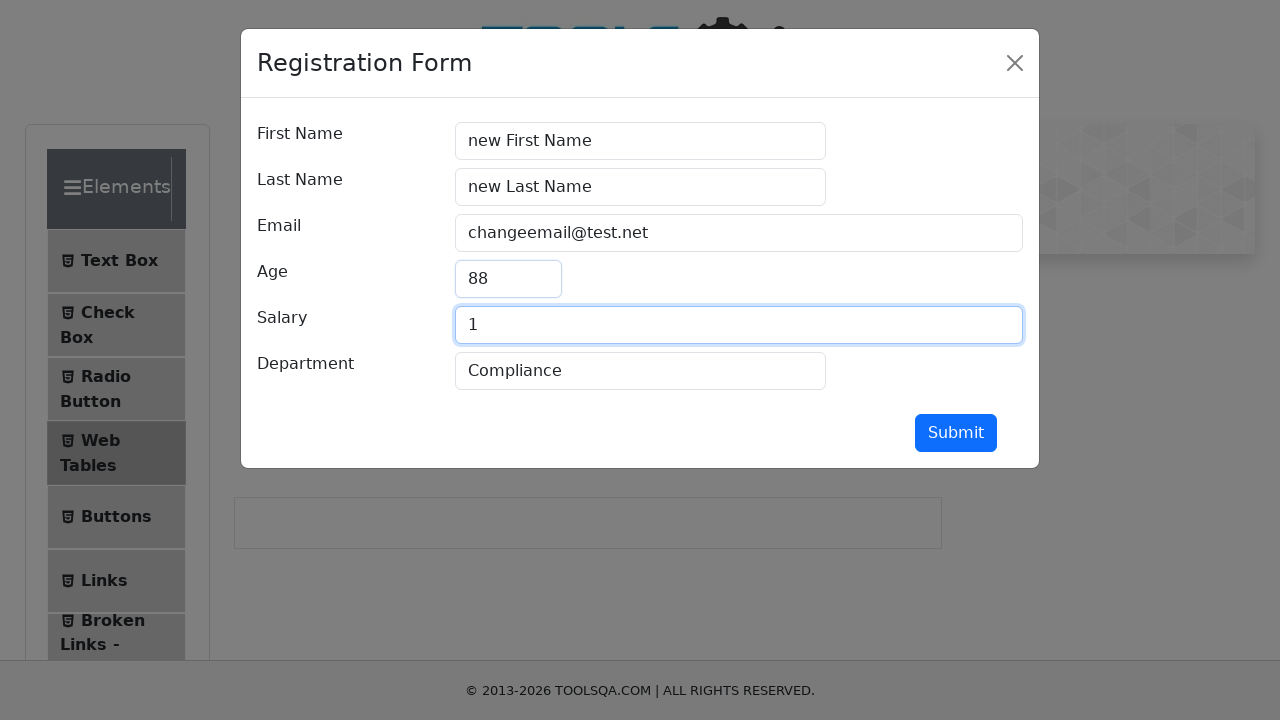

Updated department field to 'the Best of The Best' on #department
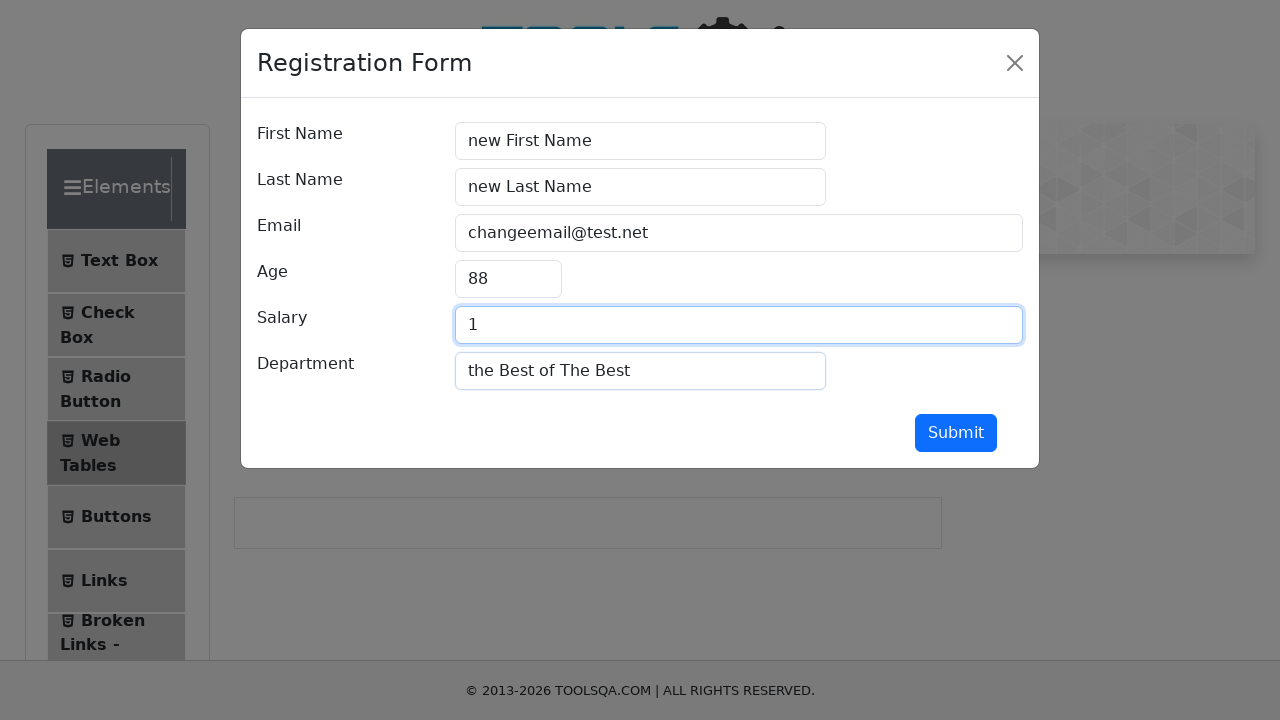

Submitted the edit form at (956, 433) on #submit
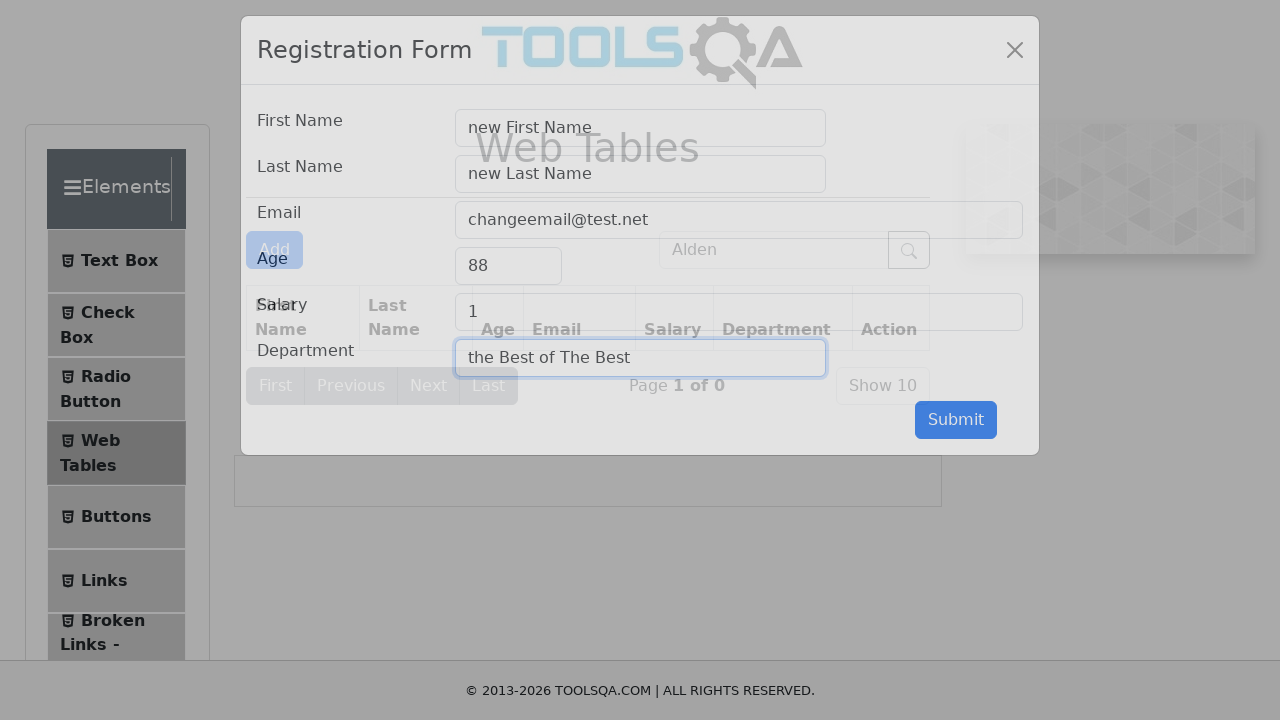

Searched for updated user by new email 'changeemail@test.net' on #searchBox
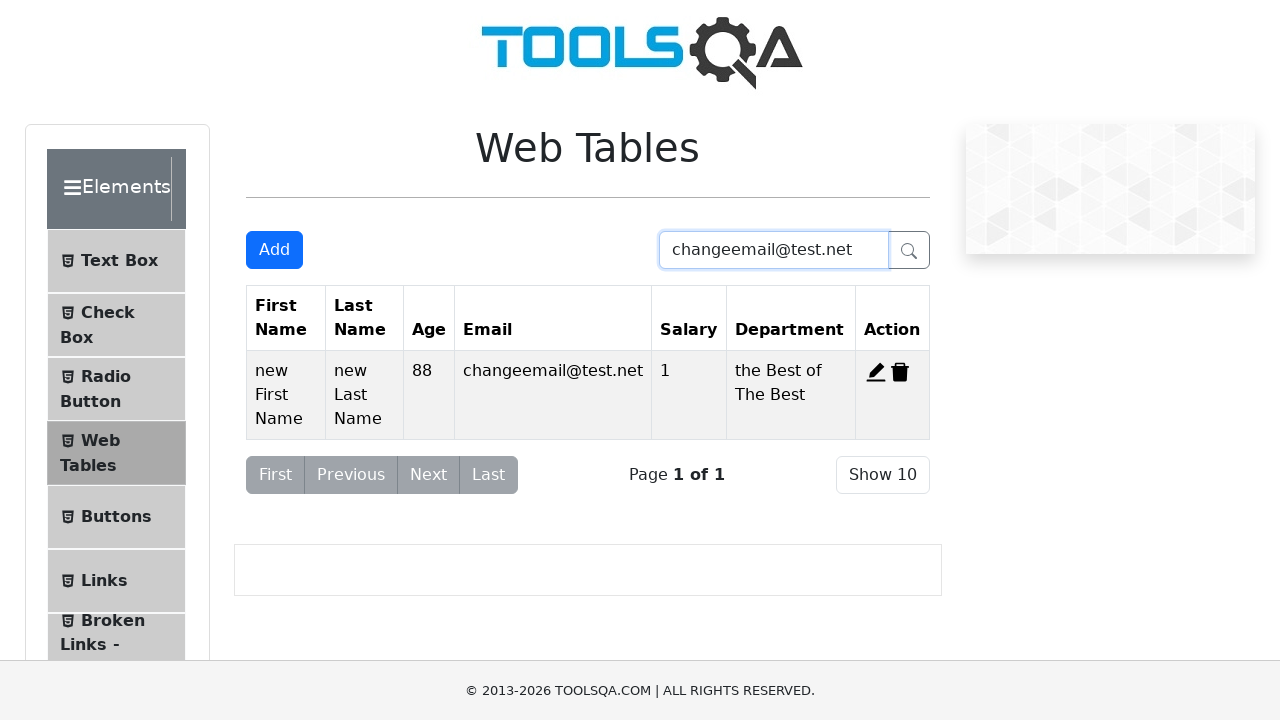

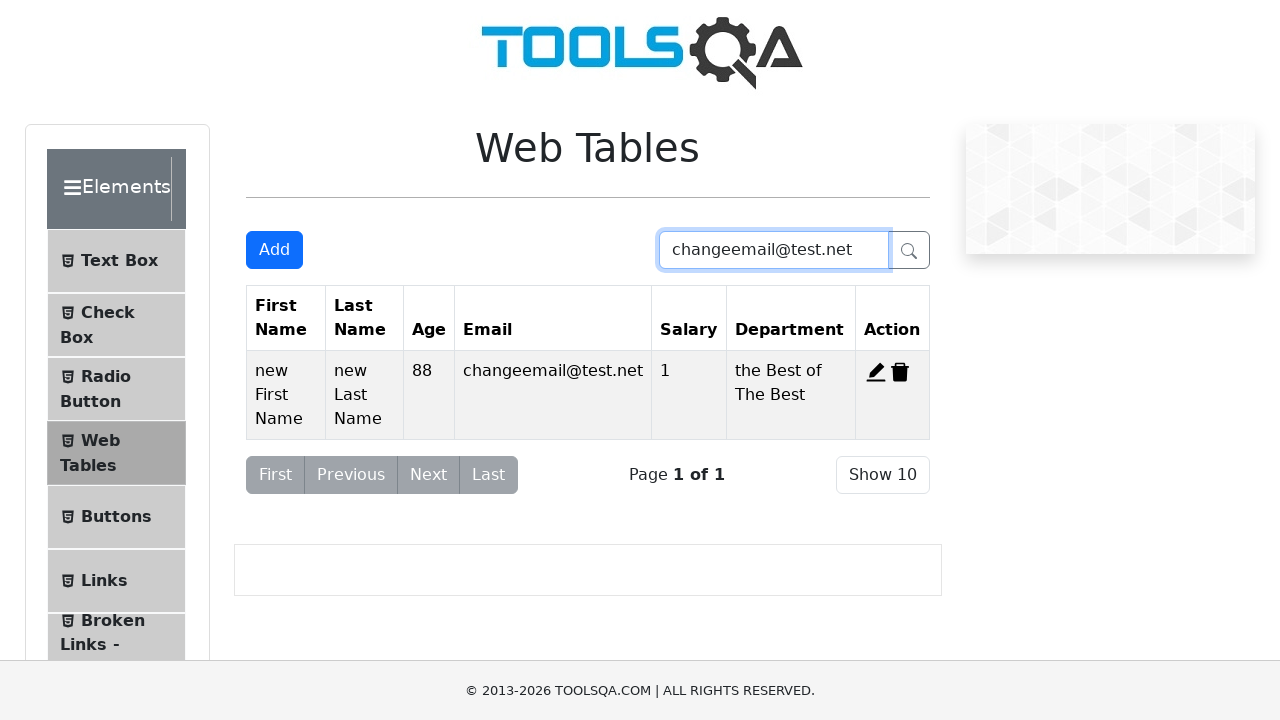